Creates a todo item, opens a new tab with the same URL, and verifies the todo appears in the first page

Starting URL: https://demo.playwright.dev/todomvc

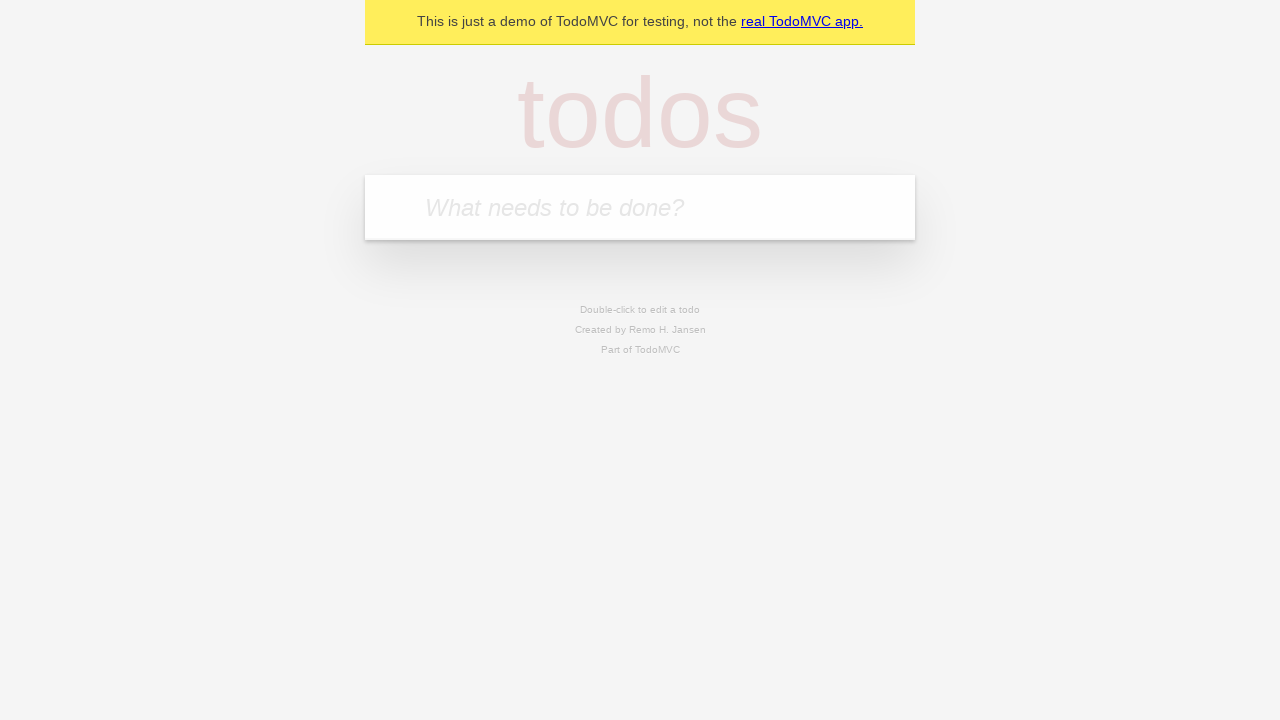

Filled new todo input with 'buy some cheese' on .new-todo
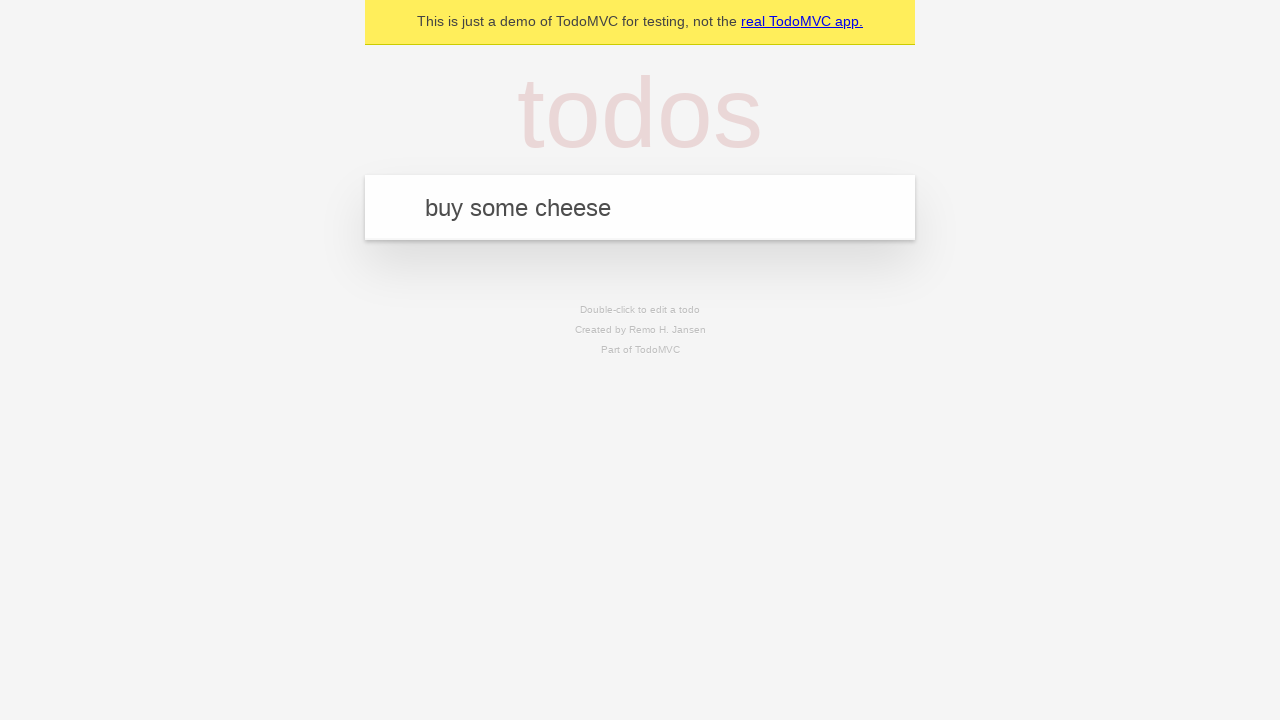

Pressed Enter to create todo item on .new-todo
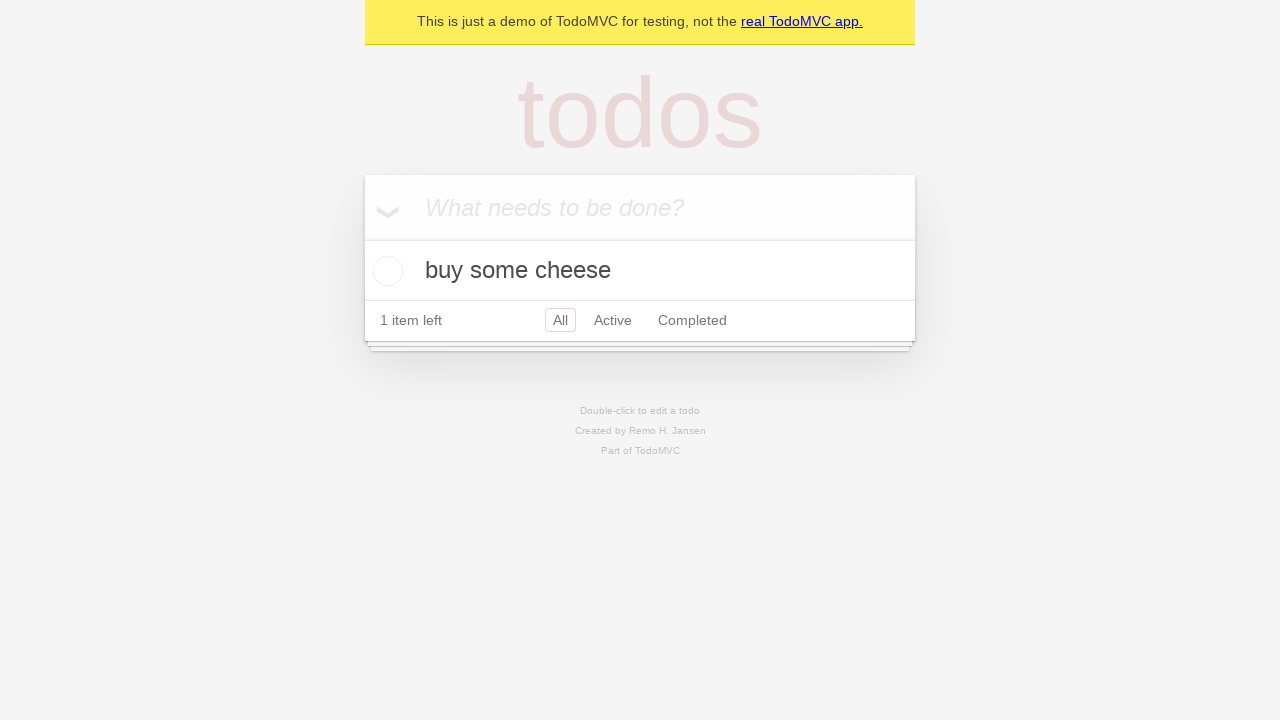

Opened a new tab
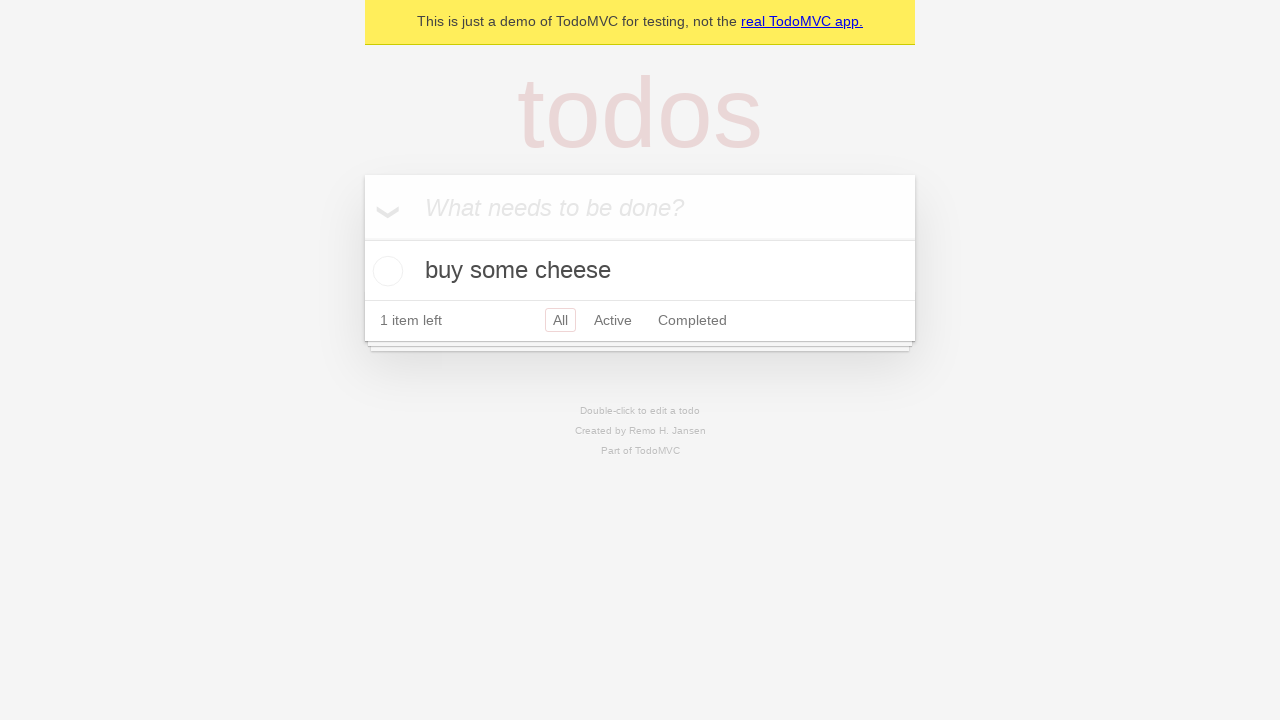

Navigated new tab to https://demo.playwright.dev/todomvc
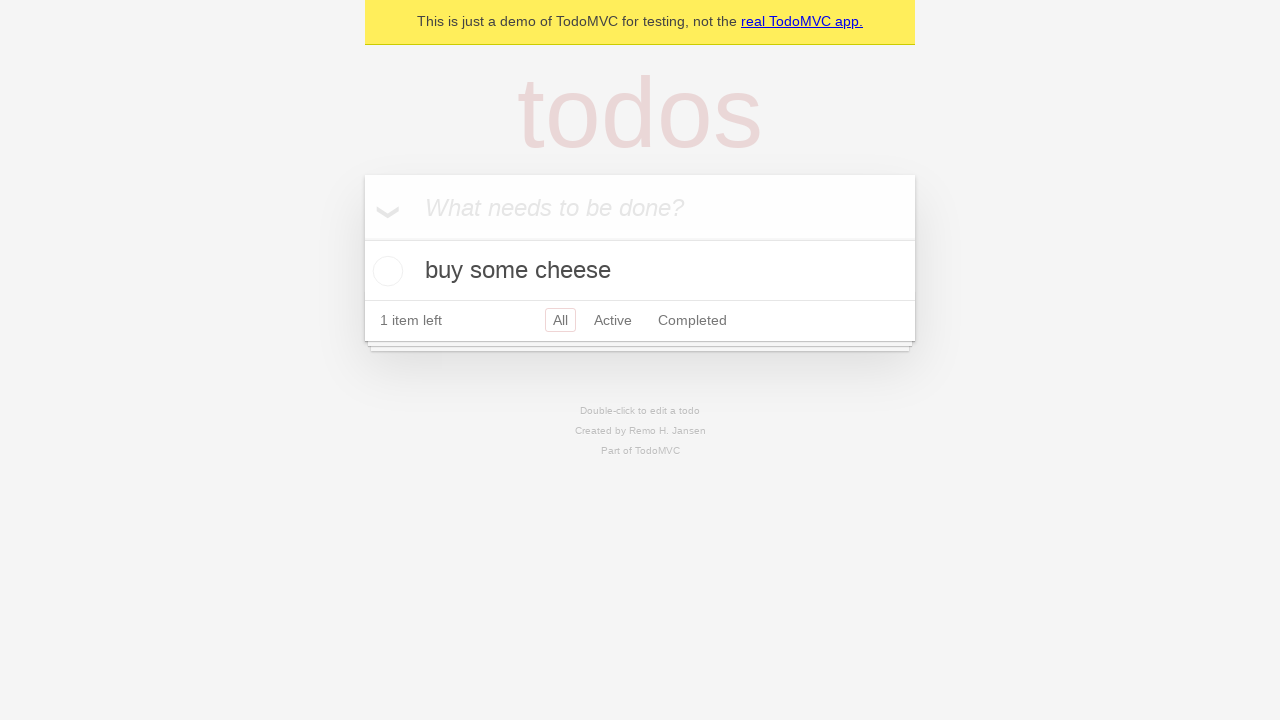

Verified todo item appears in first page (waited for .view label selector)
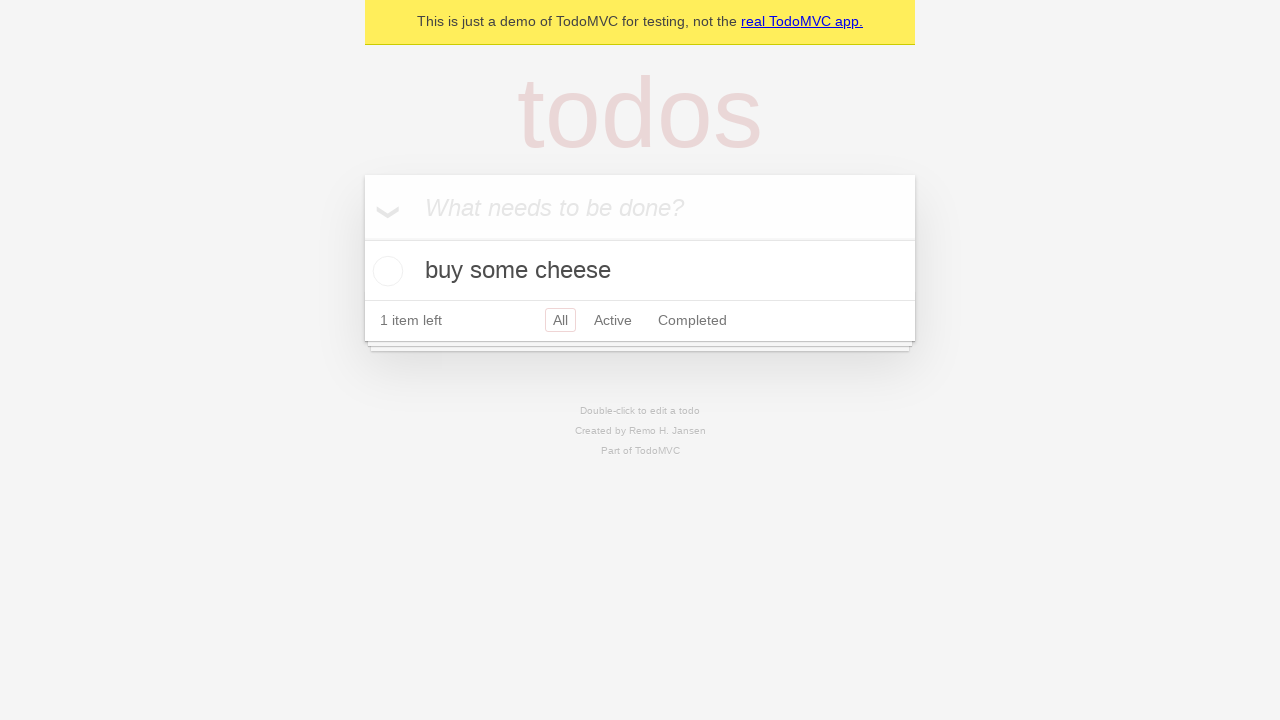

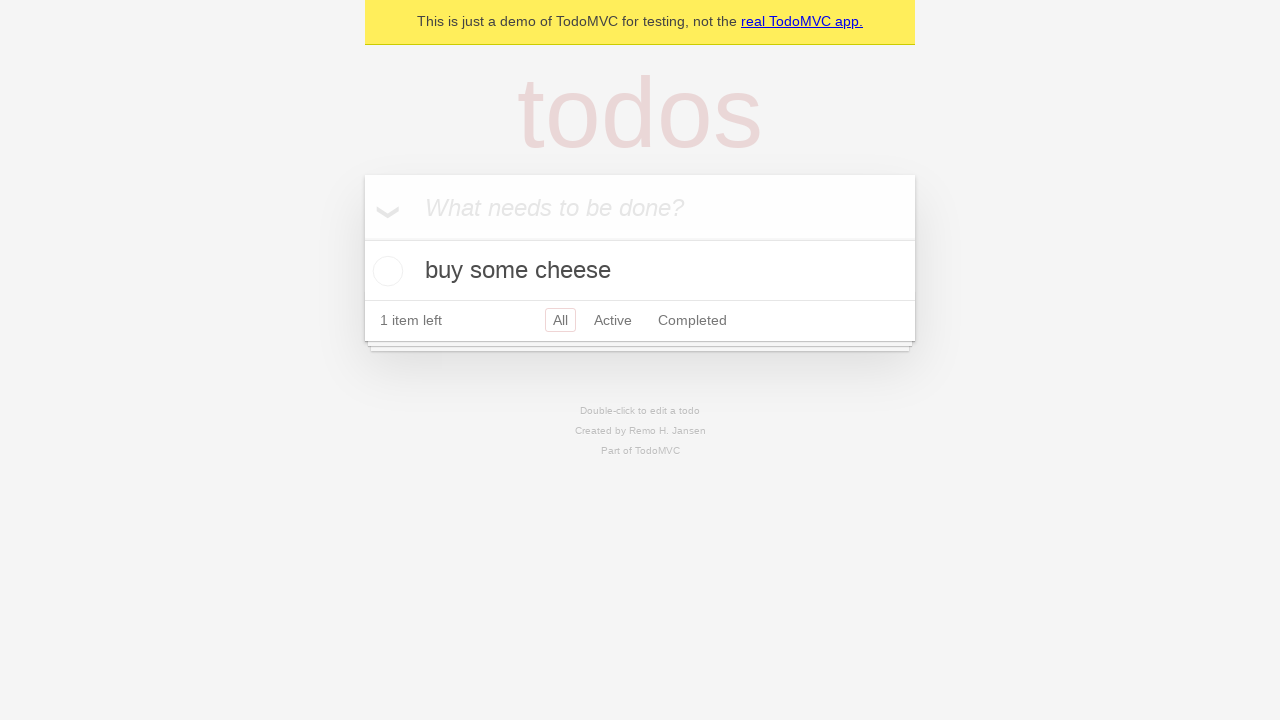